Tests generating multiple QR codes sequentially and verifies the result updates with the new phone number

Starting URL: https://asifarefinbonny.github.io/QuickDial/

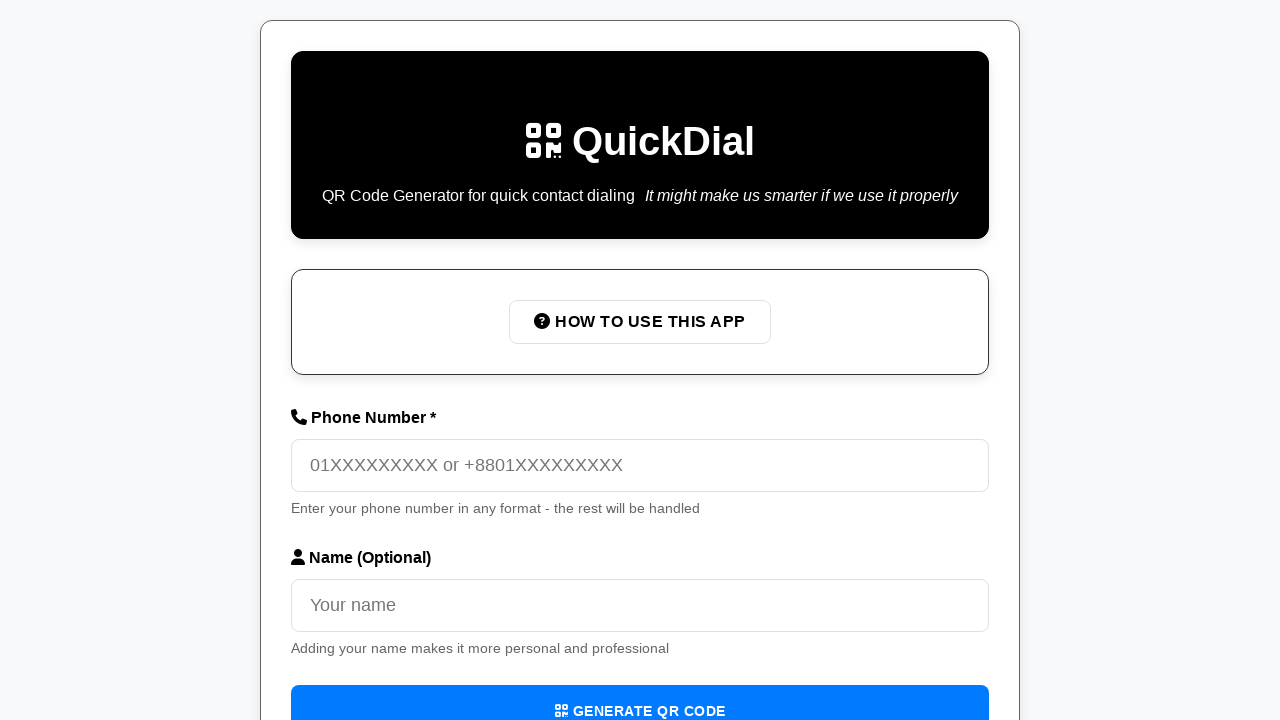

Filled phone number field with first number '01712345678' on internal:attr=[placeholder="01XXXXXXXXX or +8801XXXXXXXXX"i]
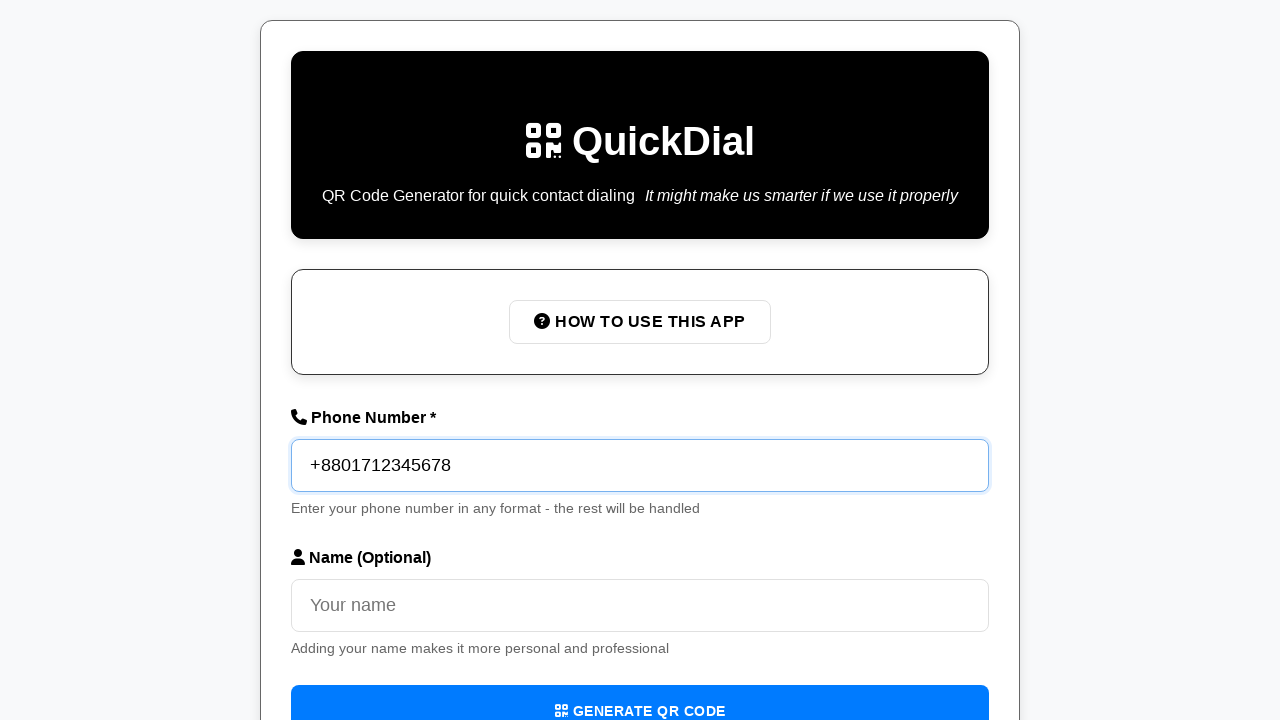

Clicked 'Generate QR Code' button for first phone number at (640, 694) on internal:role=button[name=/Generate QR Code/i]
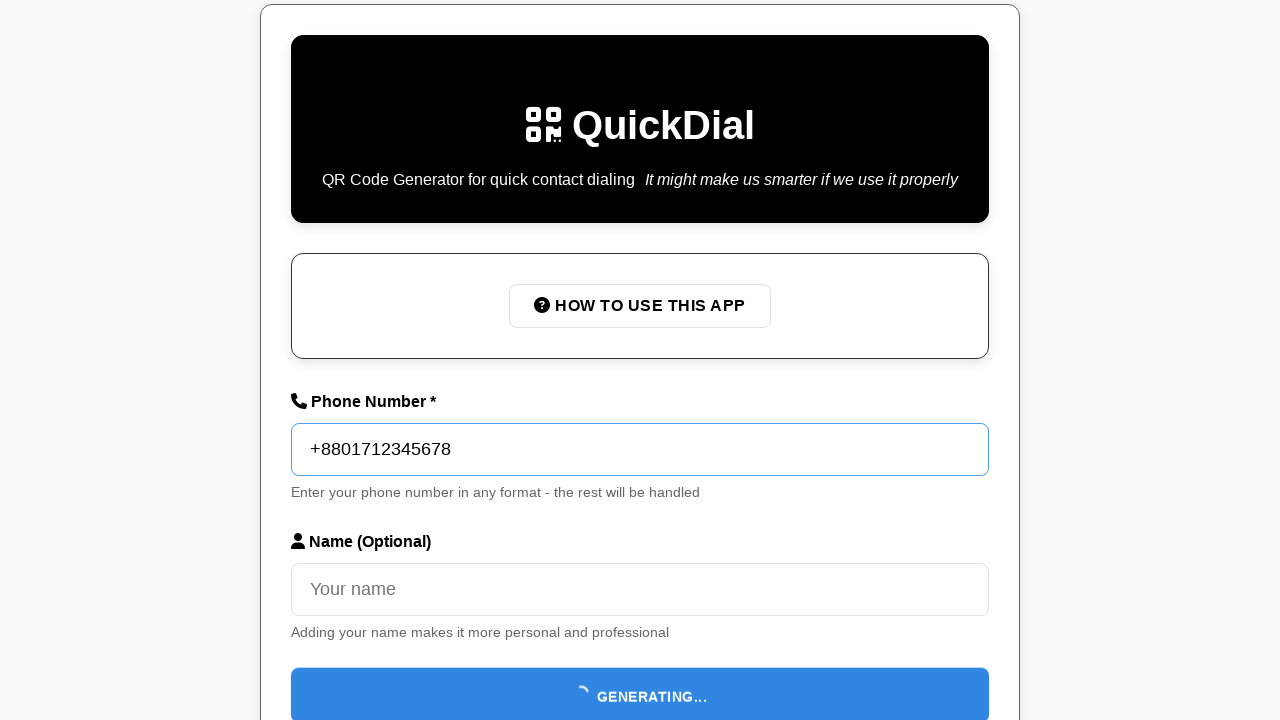

Verified first QR code generation success message is visible
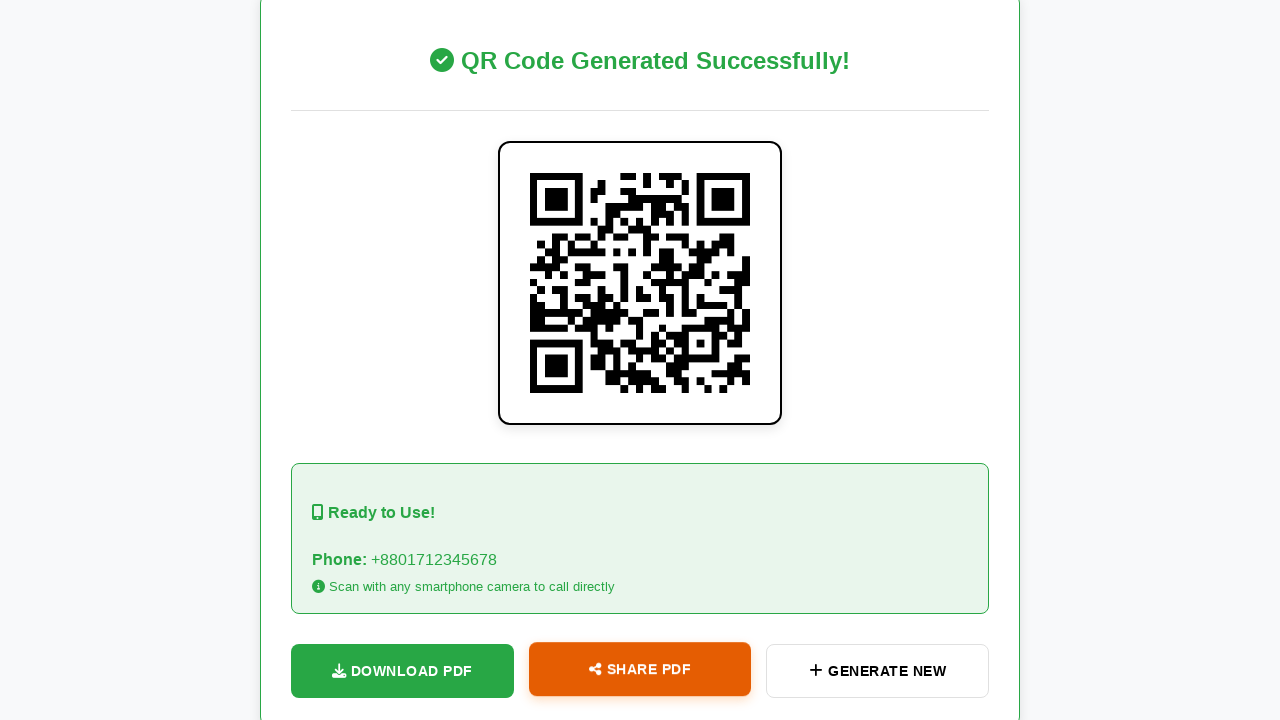

Clicked 'Generate New' button to reset the form at (878, 671) on internal:role=button[name=/Generate New/i]
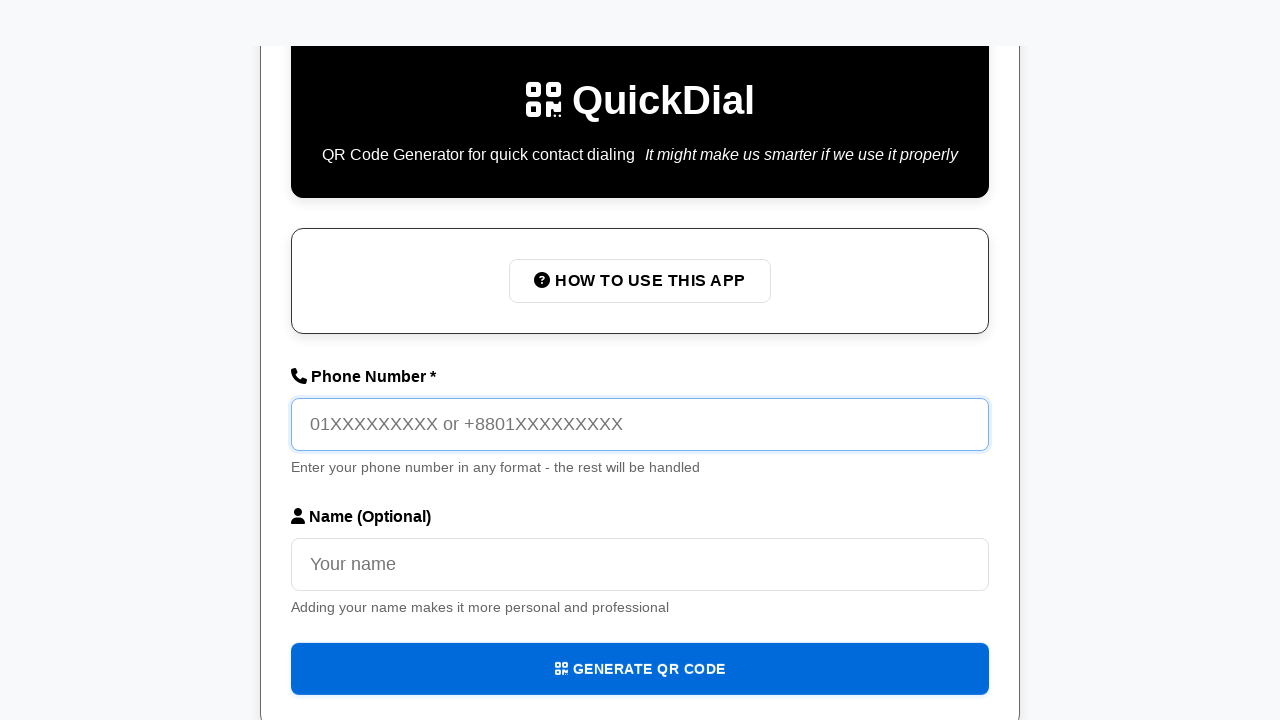

Filled phone number field with second number '01887654321' on internal:attr=[placeholder="01XXXXXXXXX or +8801XXXXXXXXX"i]
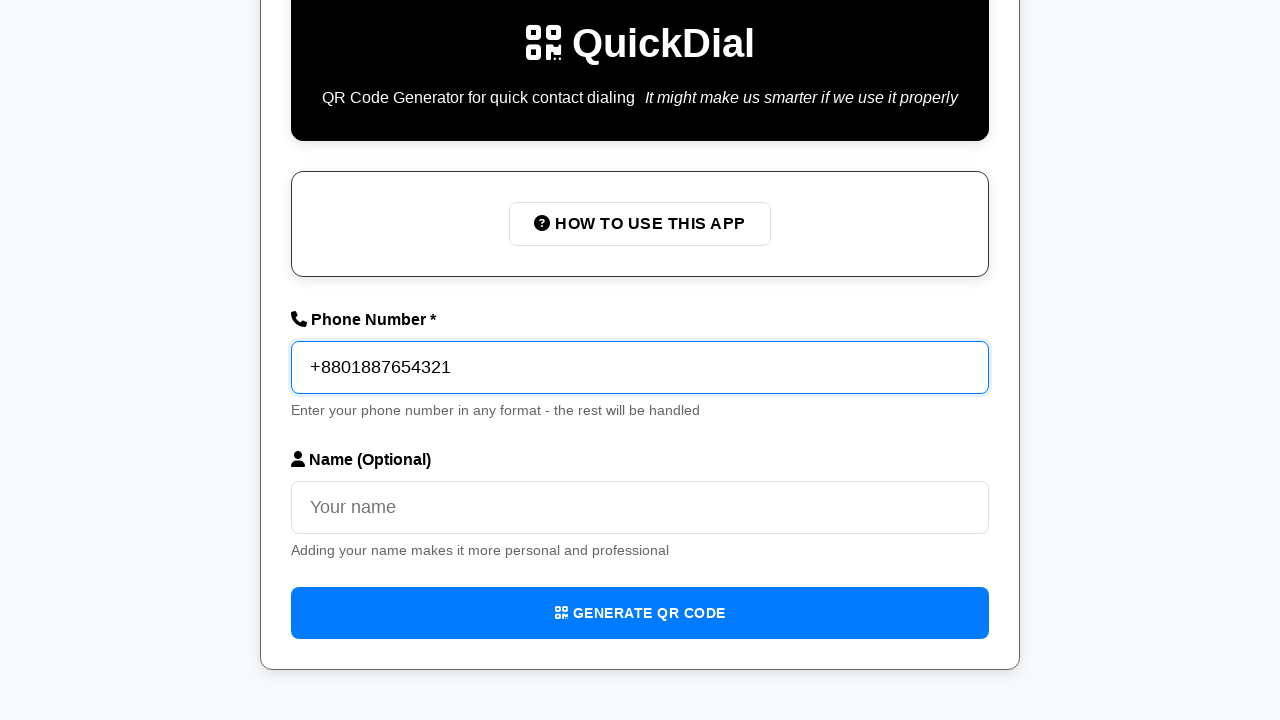

Clicked 'Generate QR Code' button for second phone number at (640, 613) on internal:role=button[name=/Generate QR Code/i]
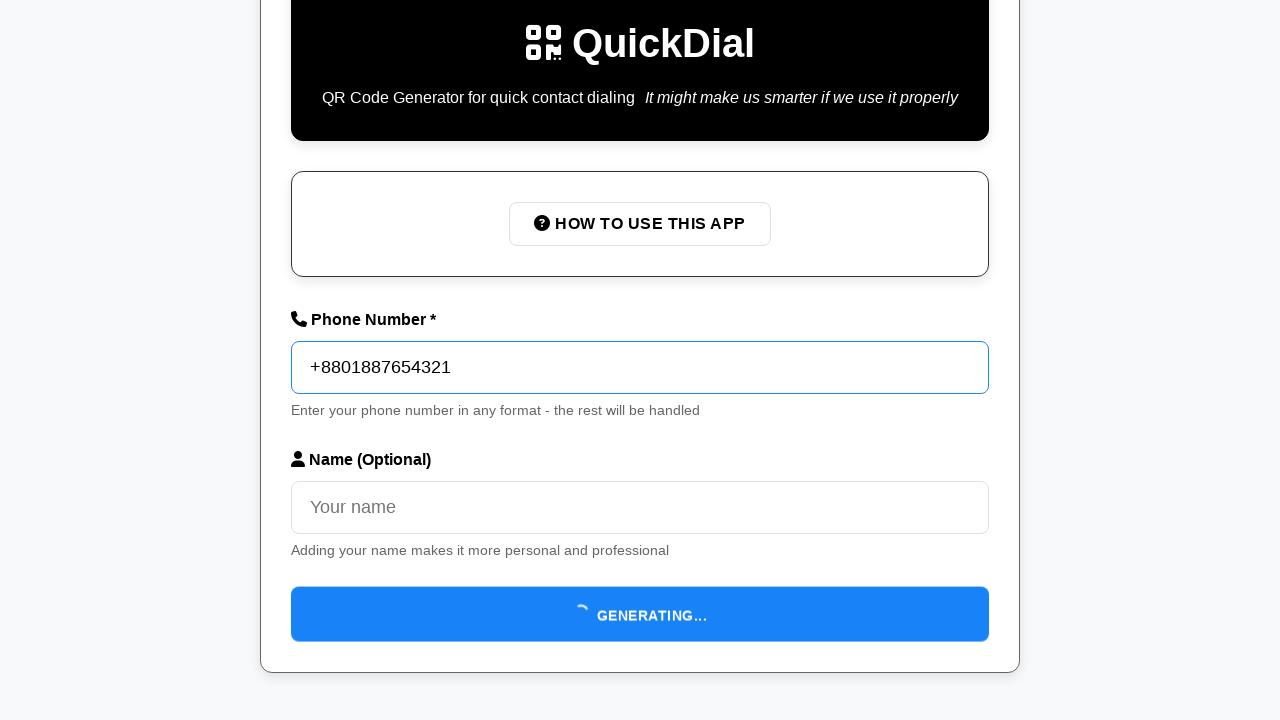

Verified second QR code generation success message is visible
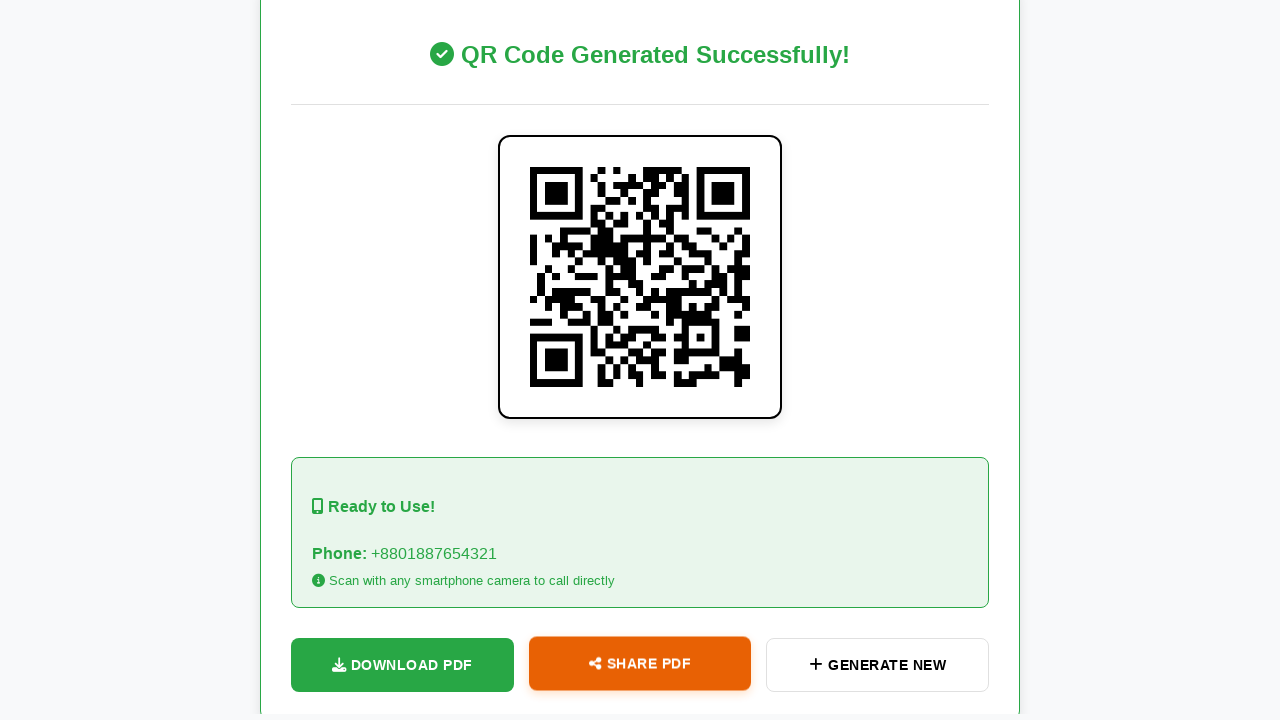

Verified QR code info displays the updated phone number '+8801887654321'
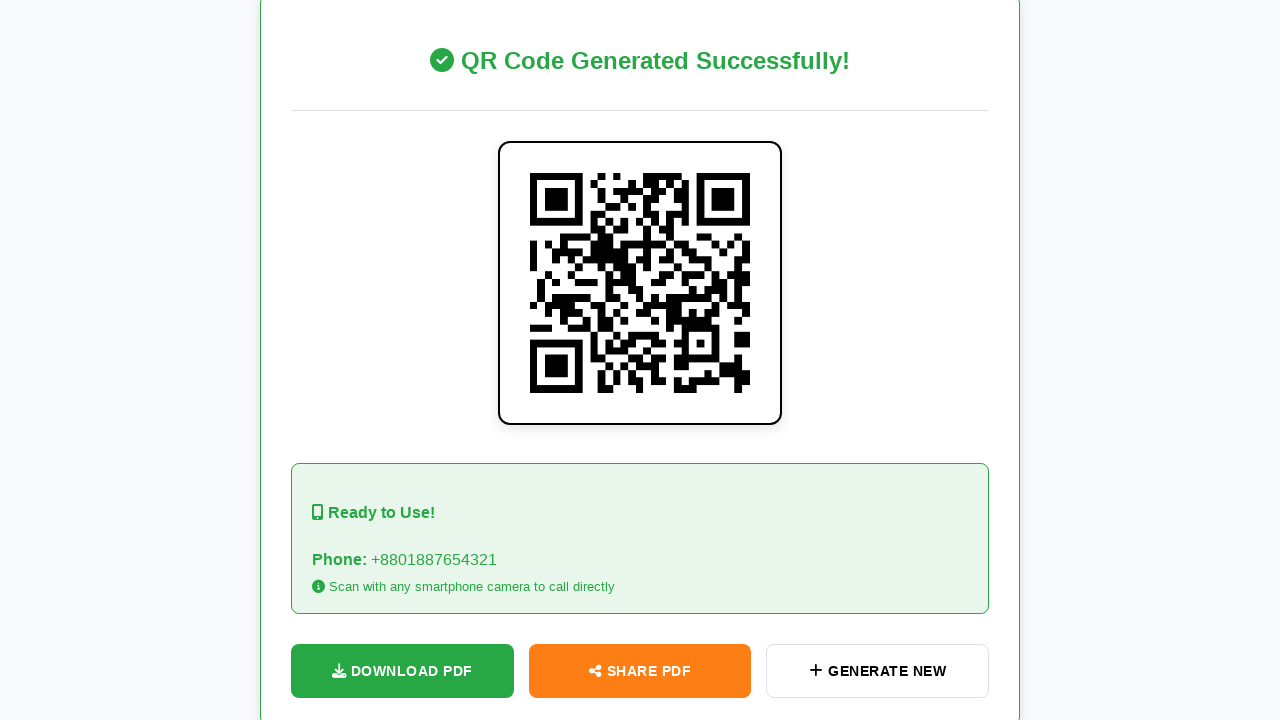

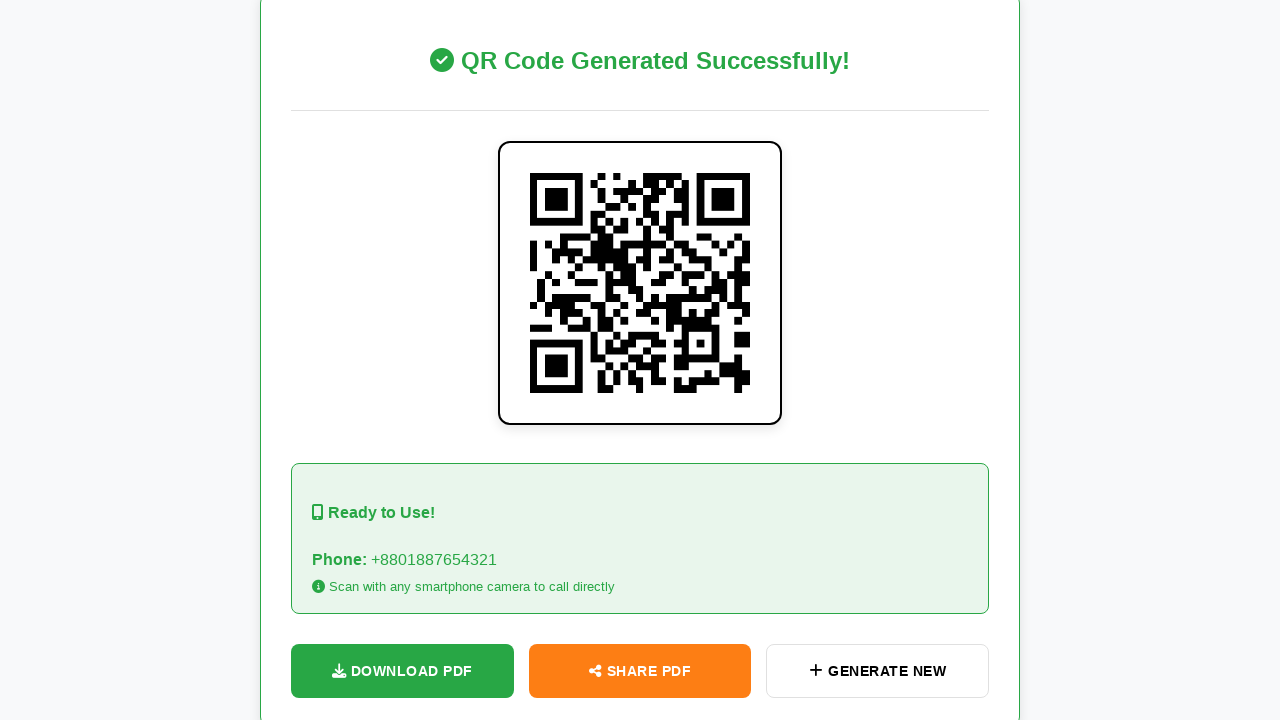